Tests that new todo items are appended to the bottom of the list by creating 3 items and verifying count

Starting URL: https://demo.playwright.dev/todomvc

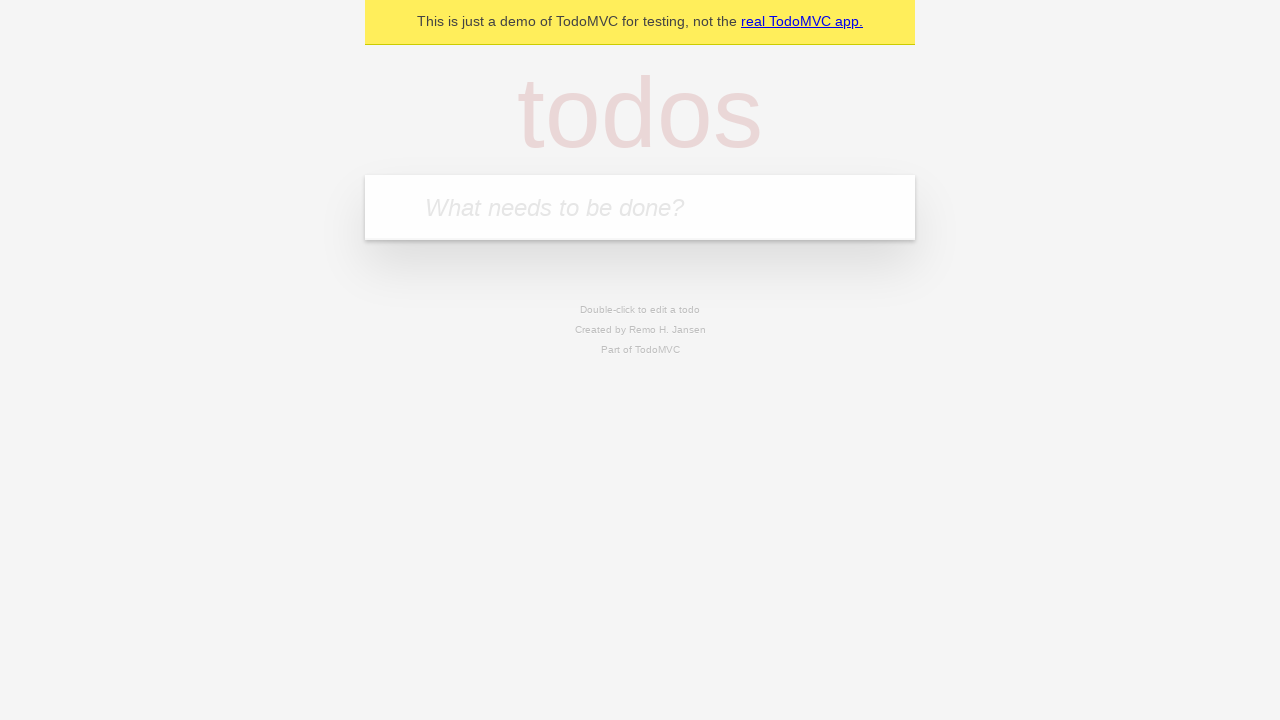

Filled todo input with 'buy some cheese' on internal:attr=[placeholder="What needs to be done?"i]
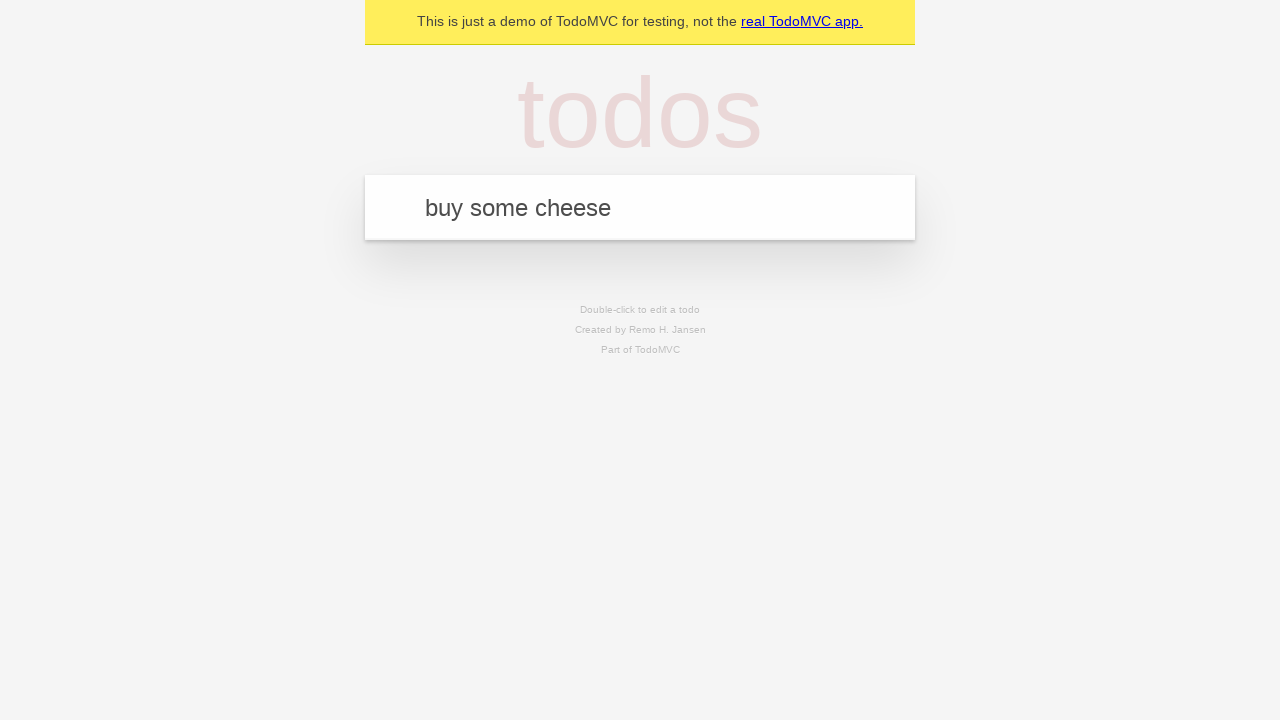

Pressed Enter to add first todo item on internal:attr=[placeholder="What needs to be done?"i]
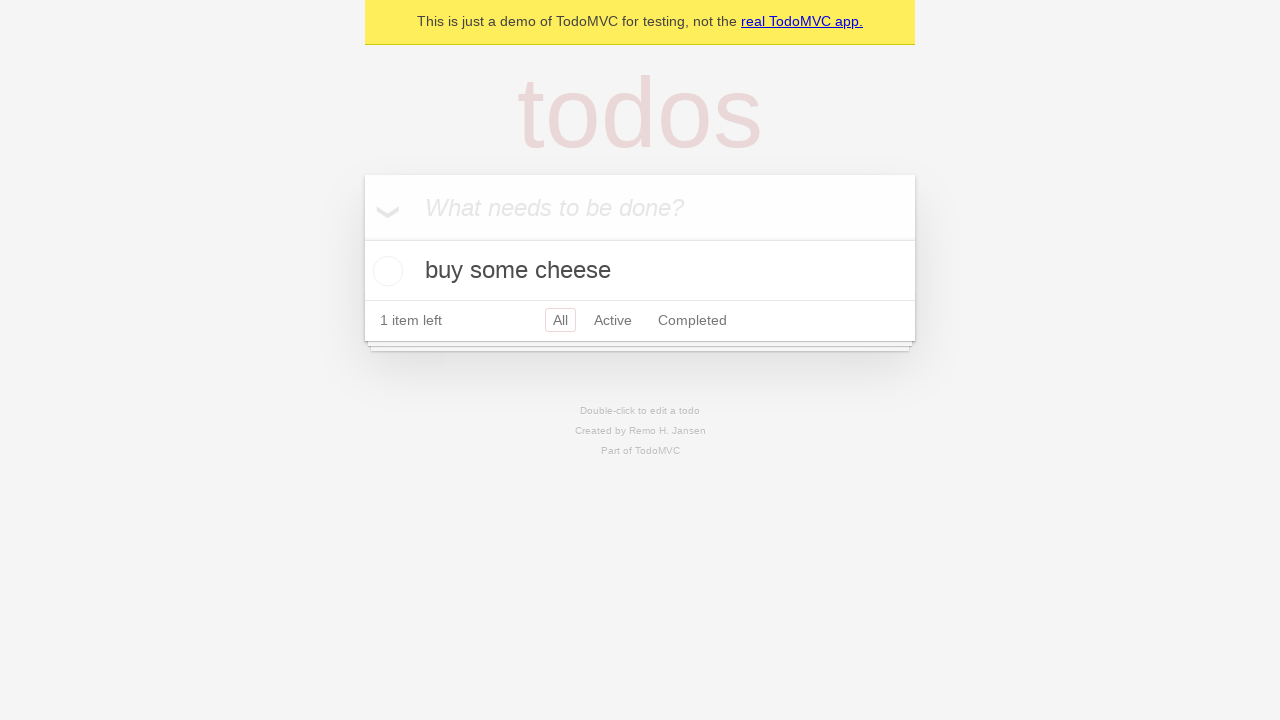

Filled todo input with 'feed the cat' on internal:attr=[placeholder="What needs to be done?"i]
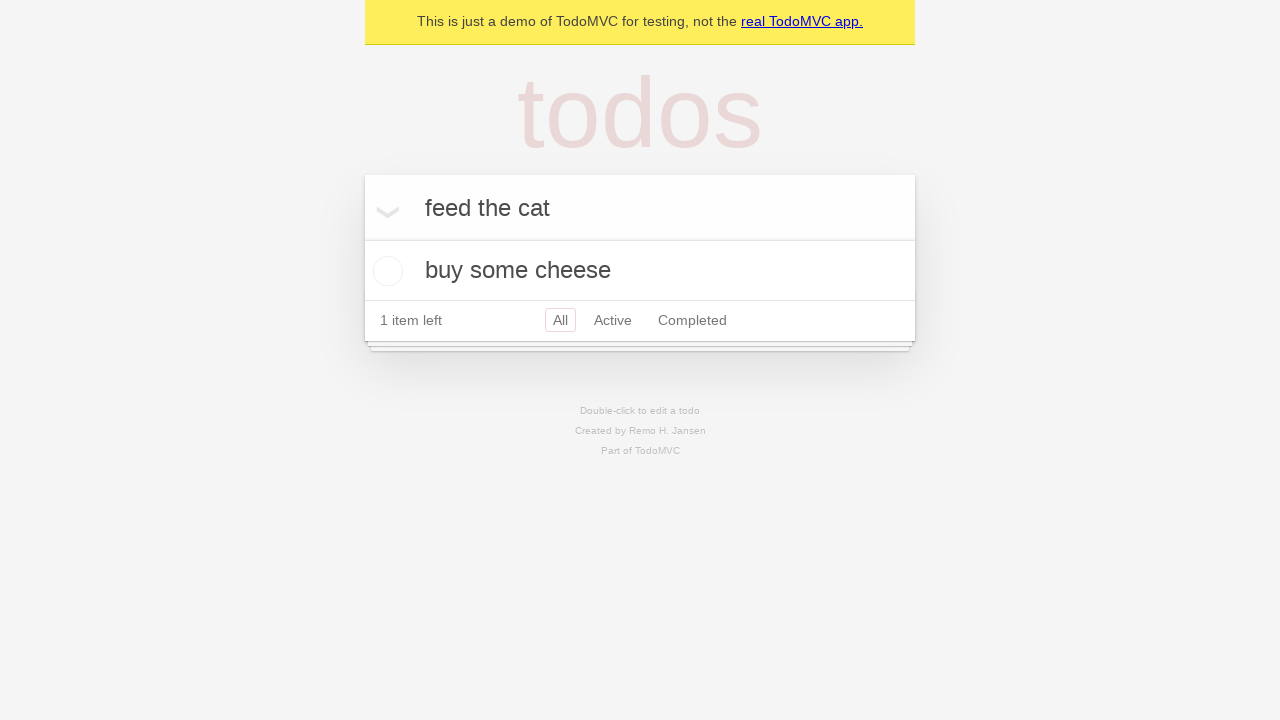

Pressed Enter to add second todo item on internal:attr=[placeholder="What needs to be done?"i]
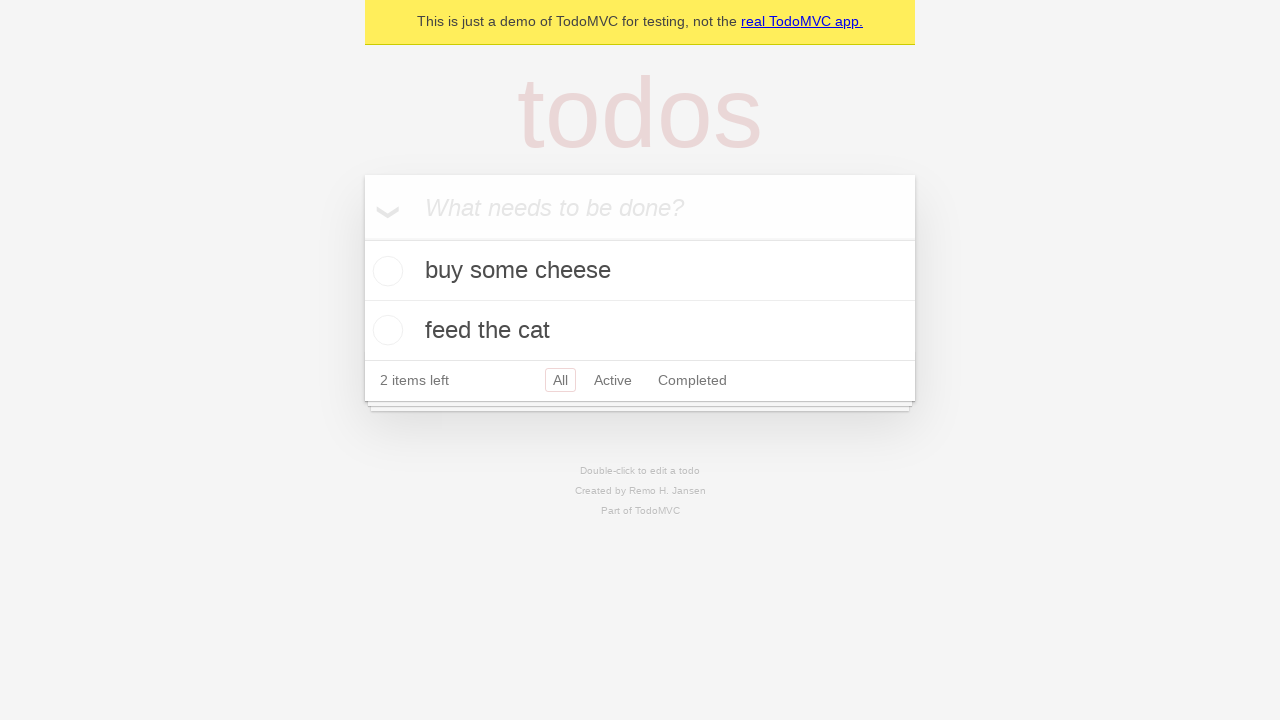

Filled todo input with 'book a doctors appointment' on internal:attr=[placeholder="What needs to be done?"i]
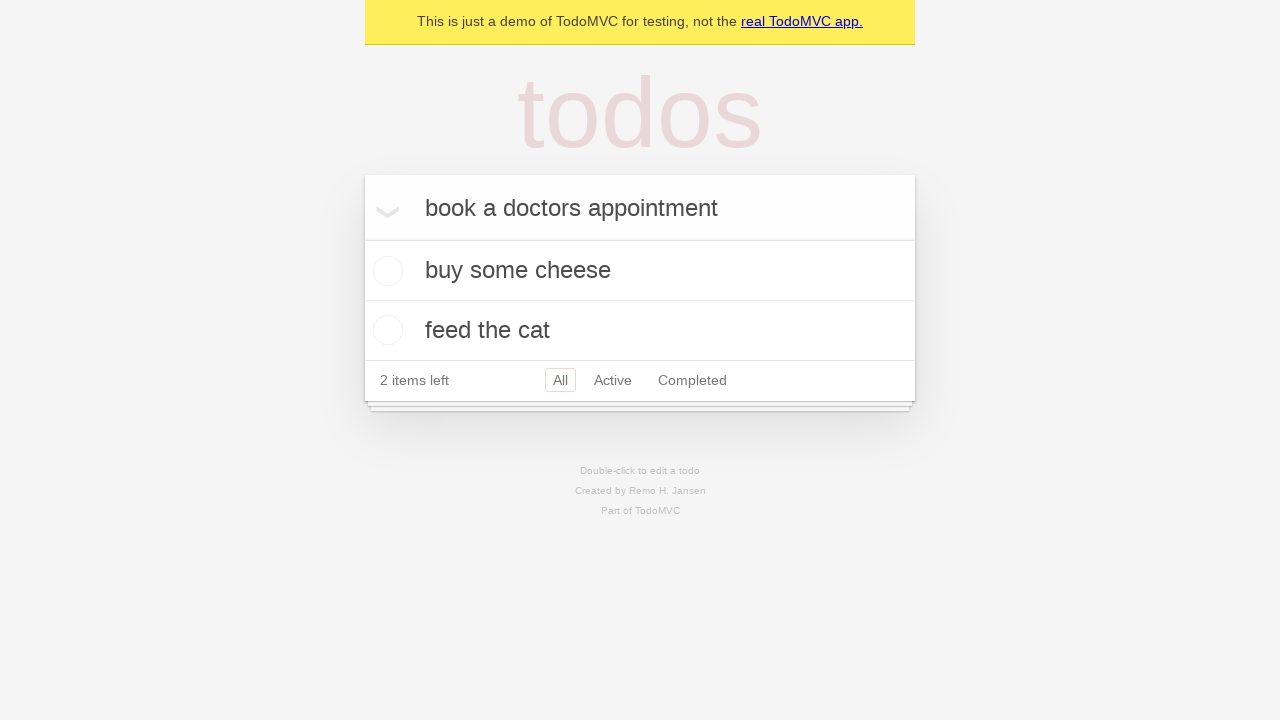

Pressed Enter to add third todo item on internal:attr=[placeholder="What needs to be done?"i]
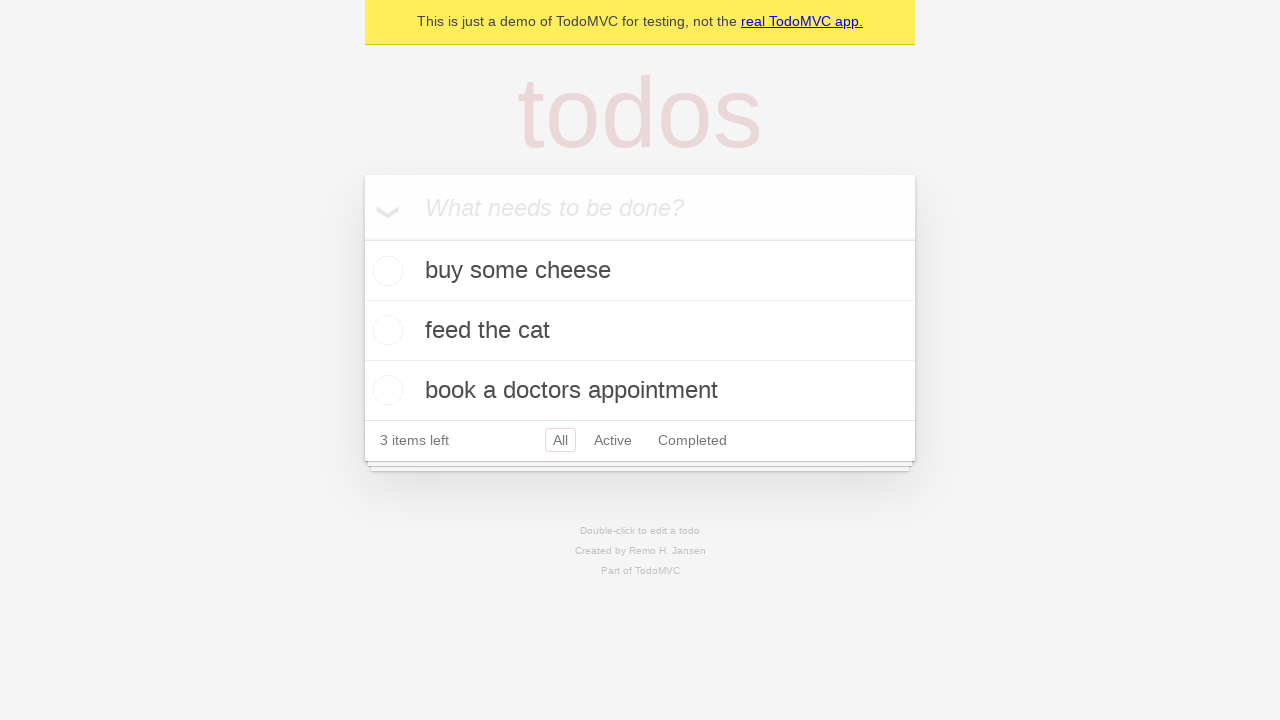

Verified all 3 todo items are displayed in the list
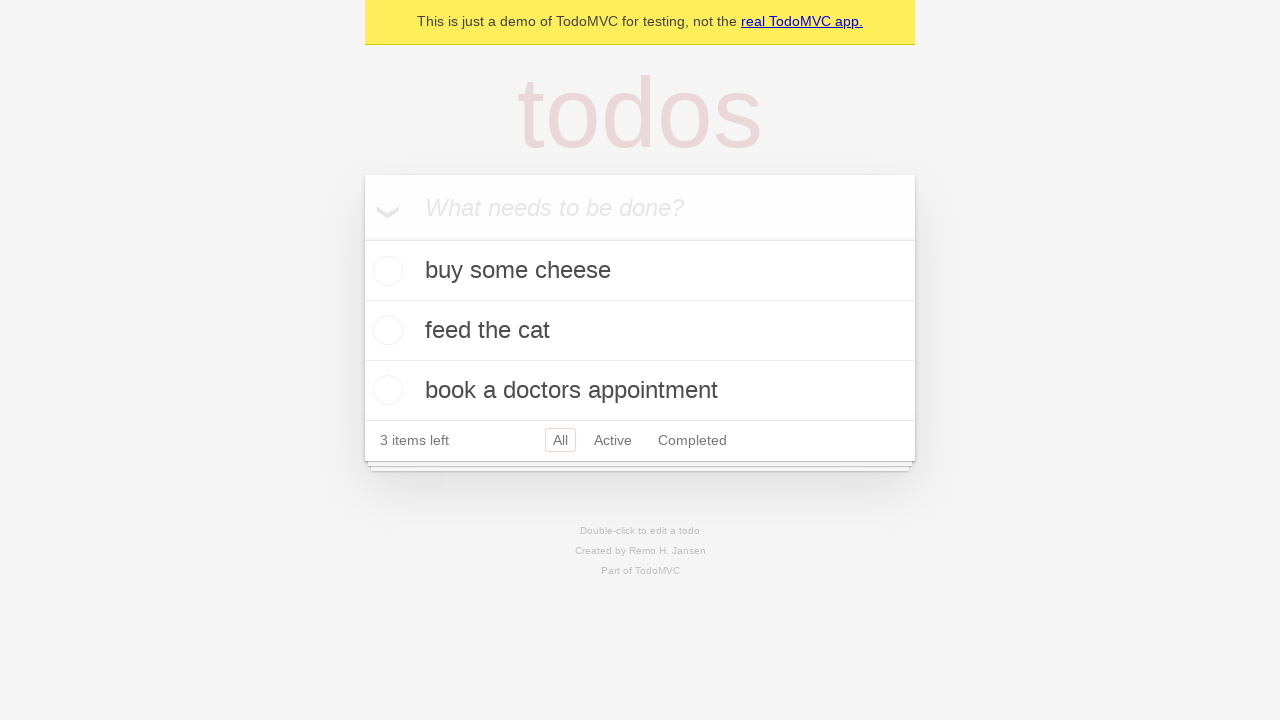

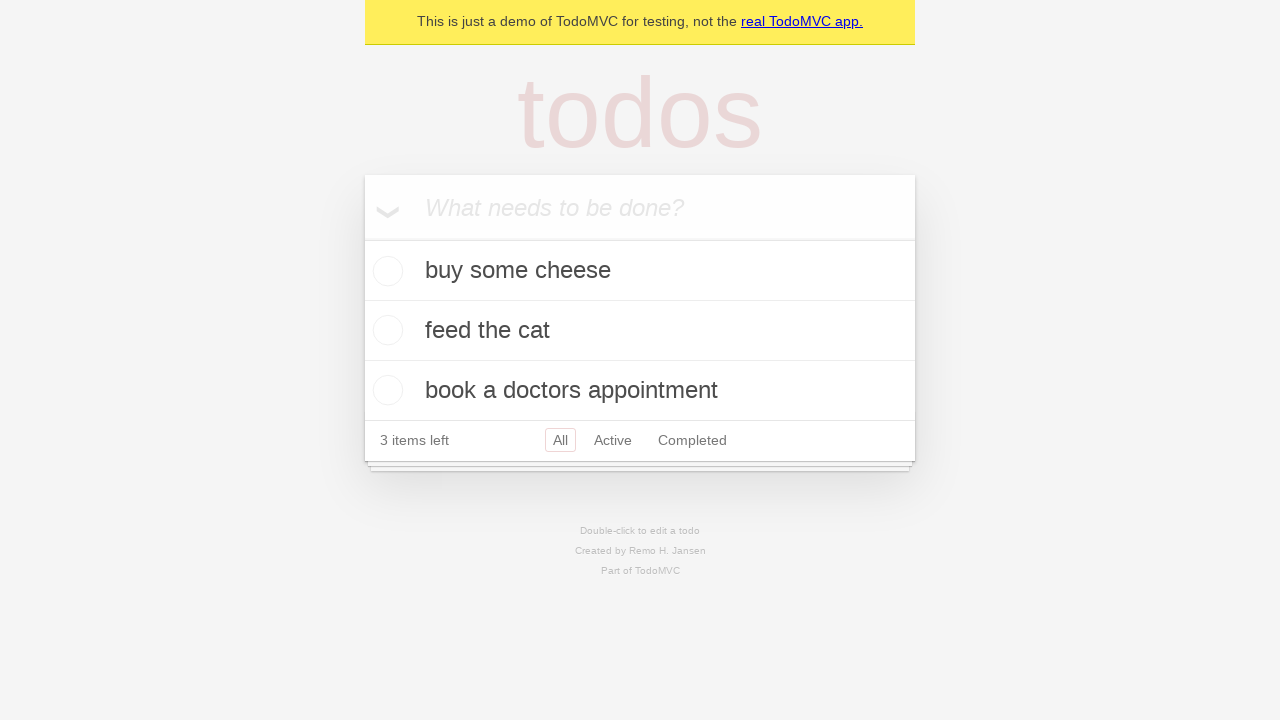